Tests page scrolling functionality by scrolling down 1000 pixels and then scrolling back up to the original position

Starting URL: https://omayo.blogspot.com/

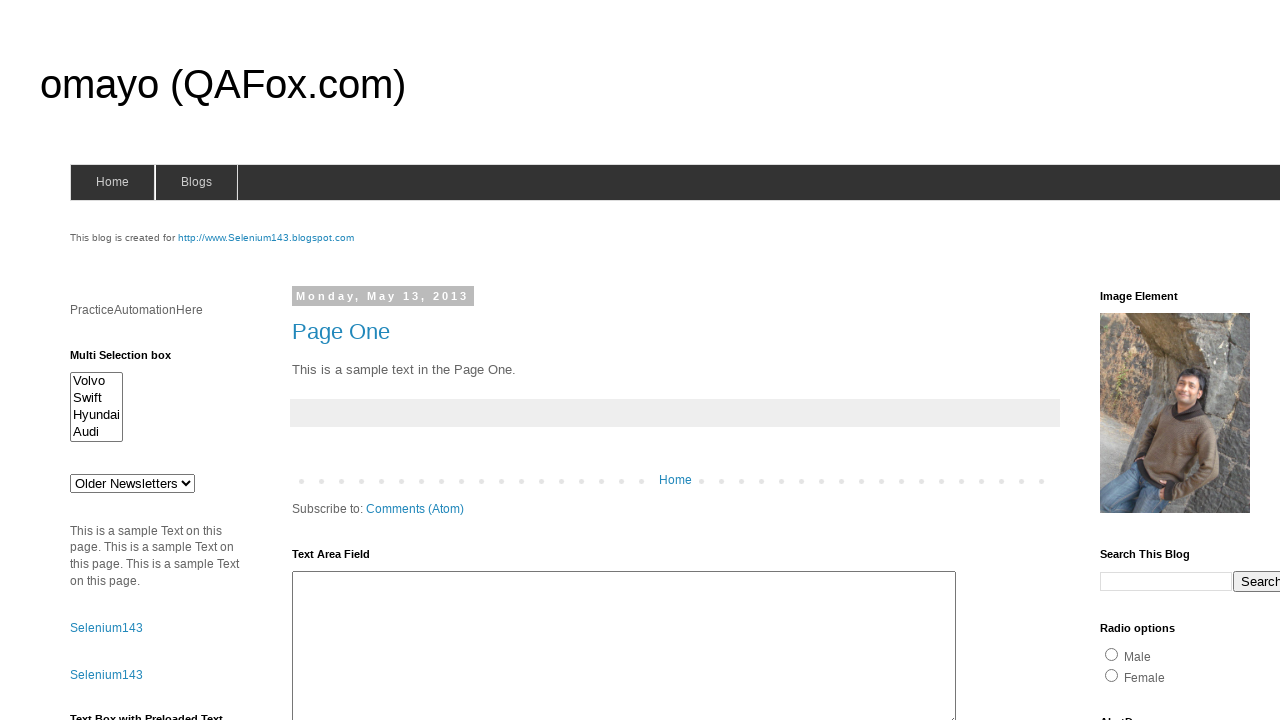

Scrolled down 1000 pixels
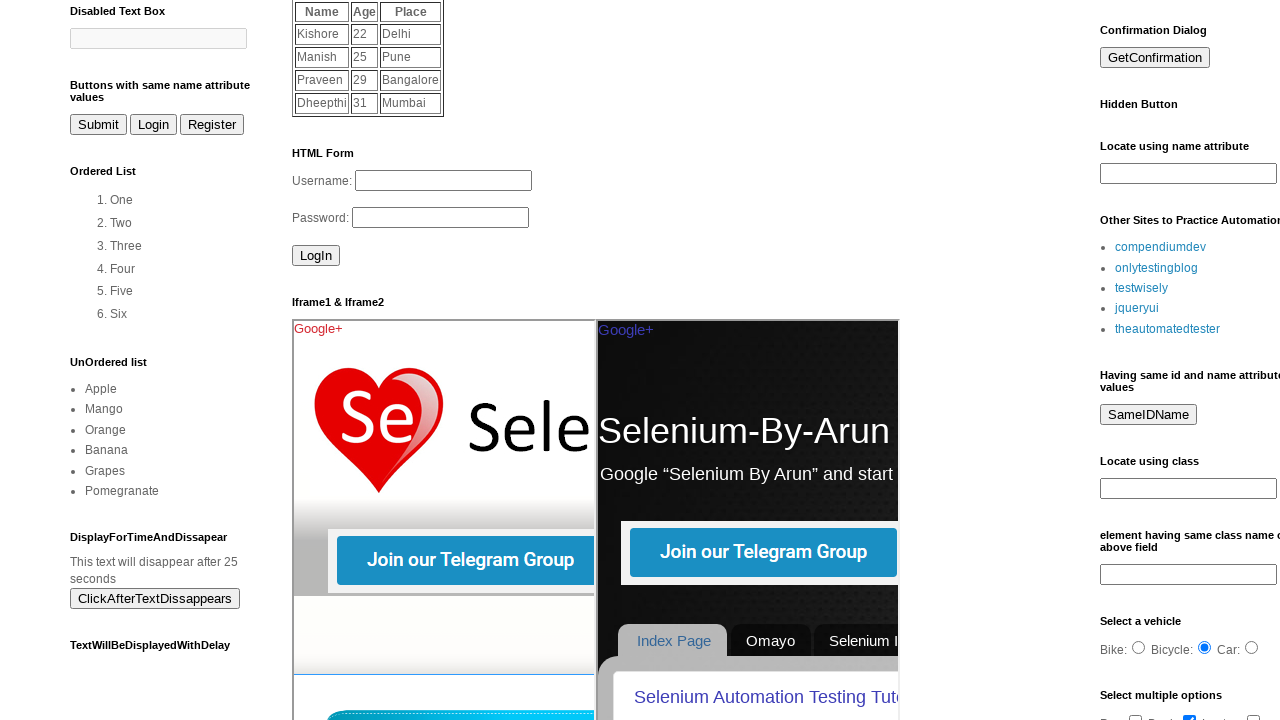

Waited 2 seconds to observe the scroll
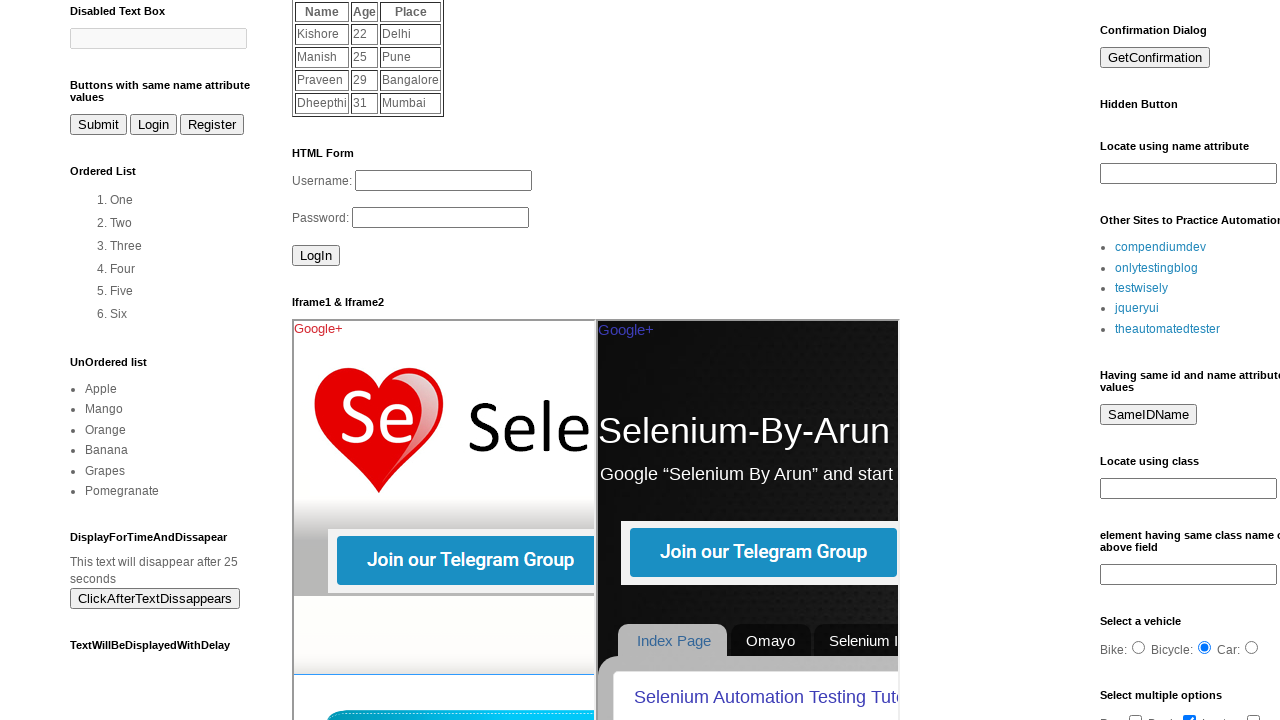

Scrolled back up to original position
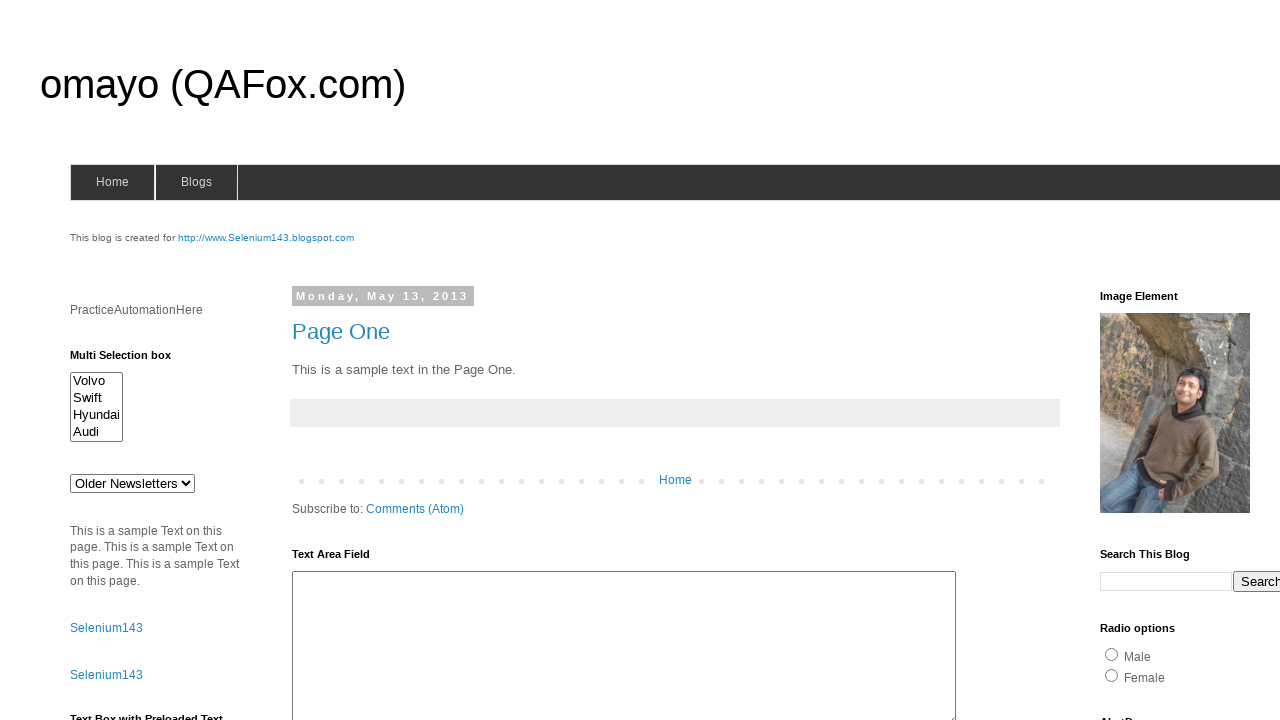

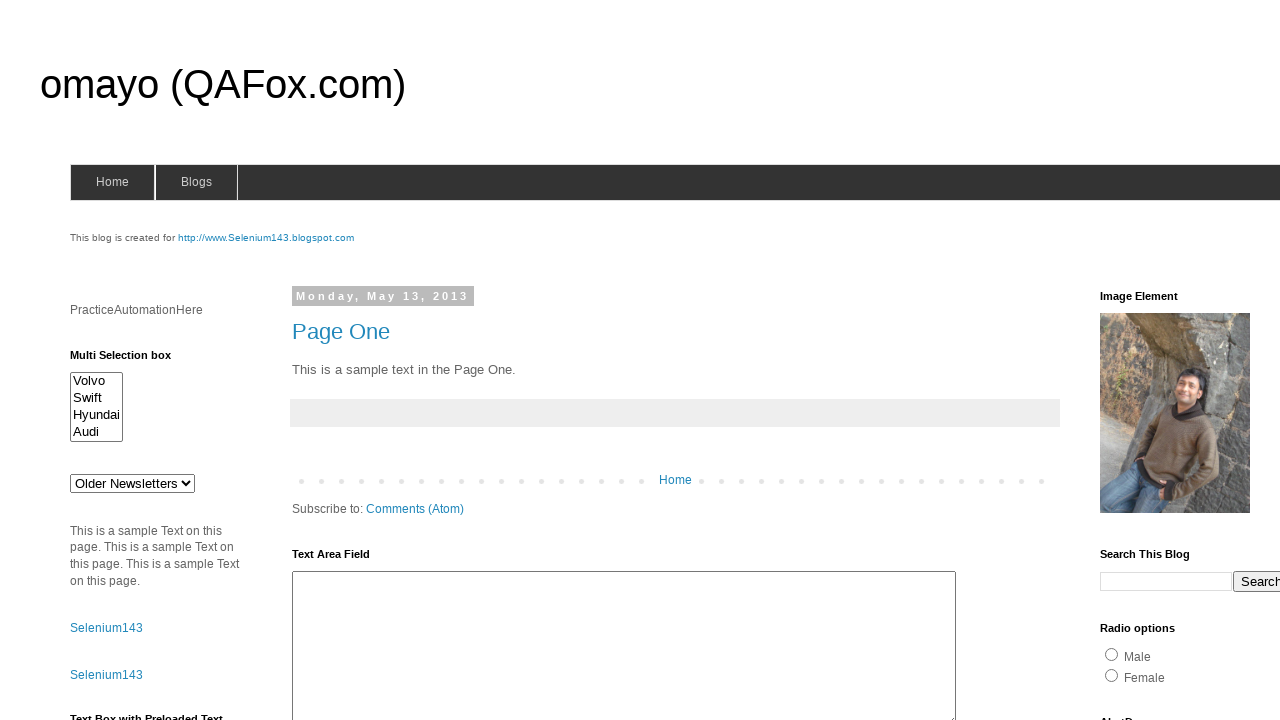